Tests W3Schools JavaScript tutorial by navigating to "JS Where To" section, opening a "Try it Yourself" example in a new window, switching to an iframe within that page, and clicking a demo button inside the iframe.

Starting URL: https://www.w3schools.com/js/default.asp

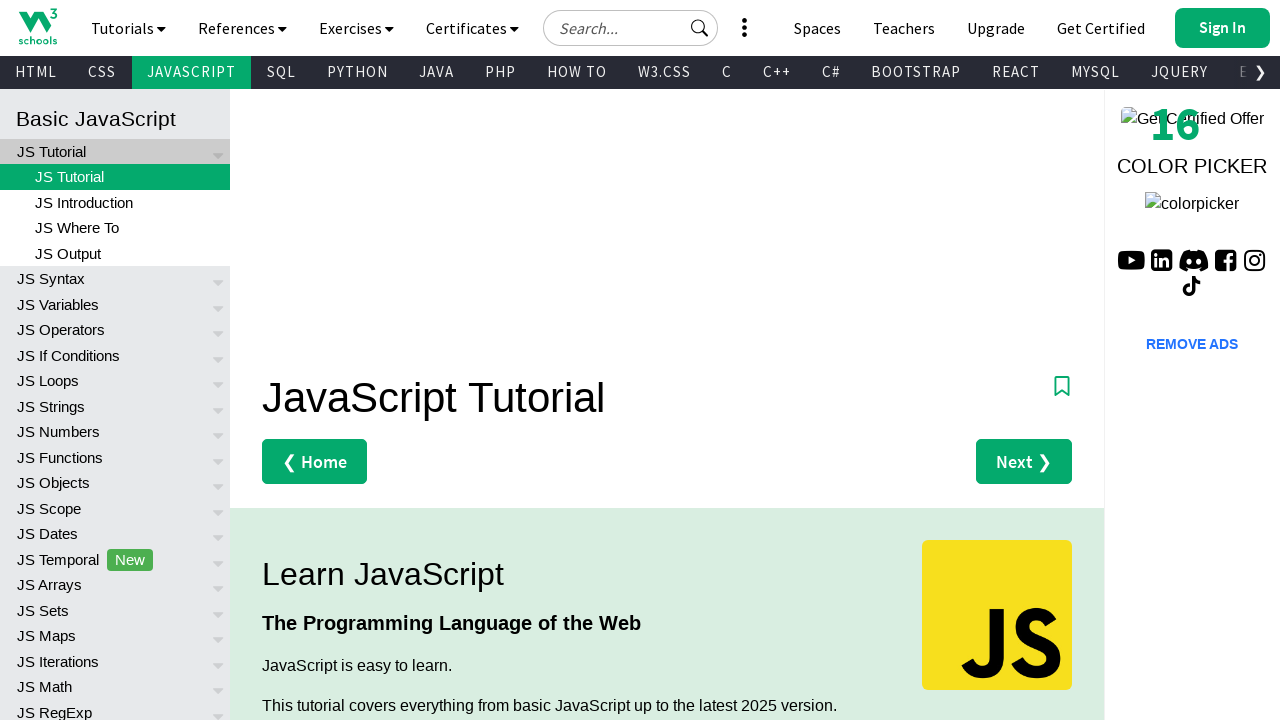

Waited for 'JS Where To' link to be visible
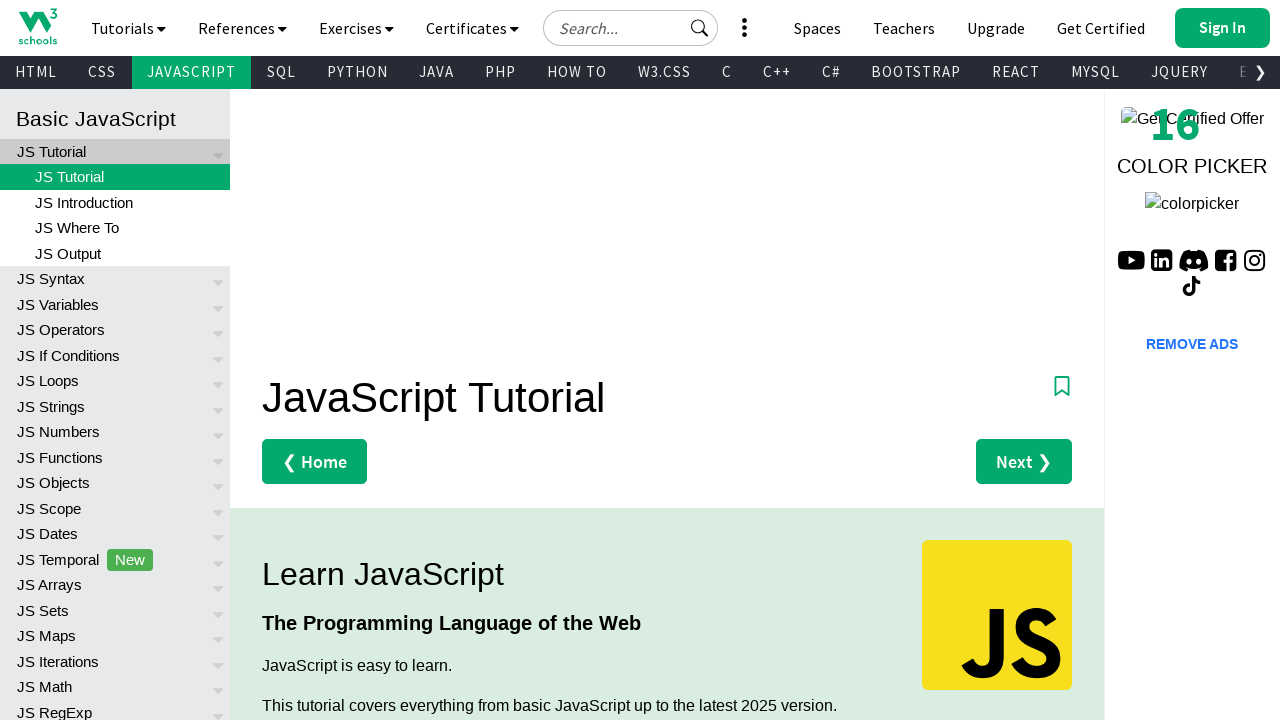

Clicked on 'JS Where To' link at (115, 228) on text=JS Where To
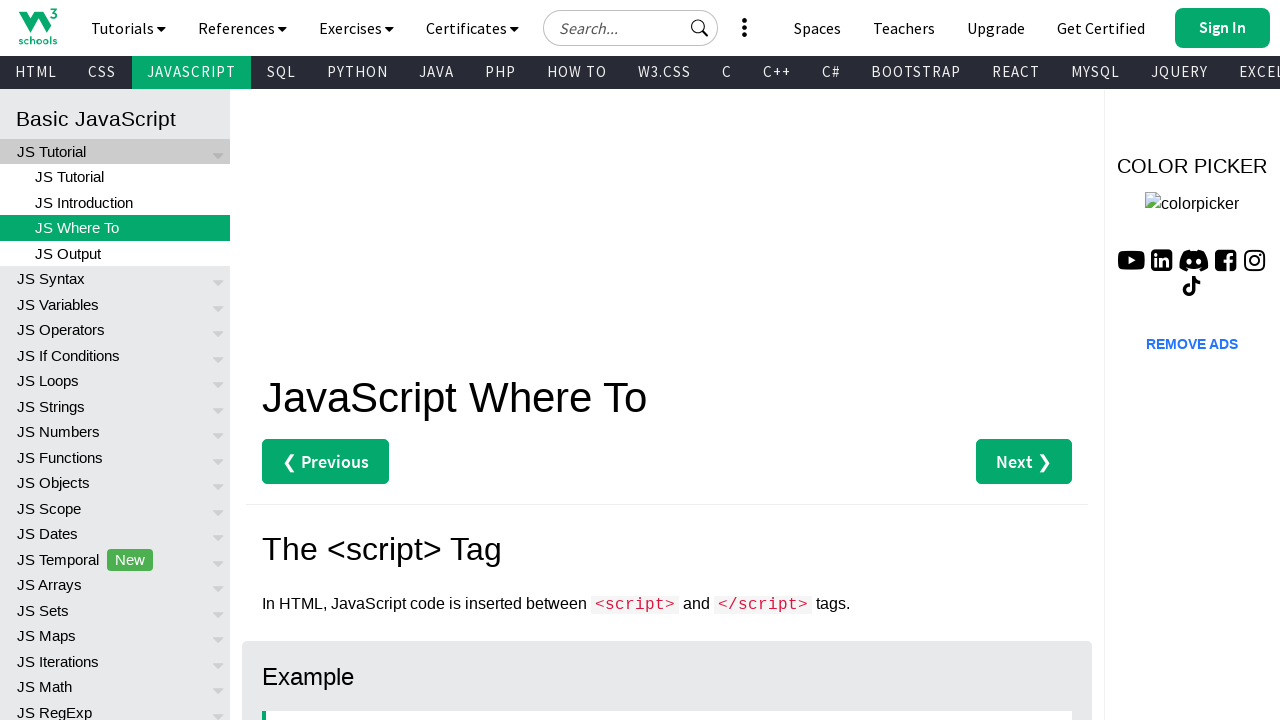

Clicked on 7th 'Try it Yourself' link to open new window at (334, 360) on (//a[contains(text(),'Try it Yourself')])[7]
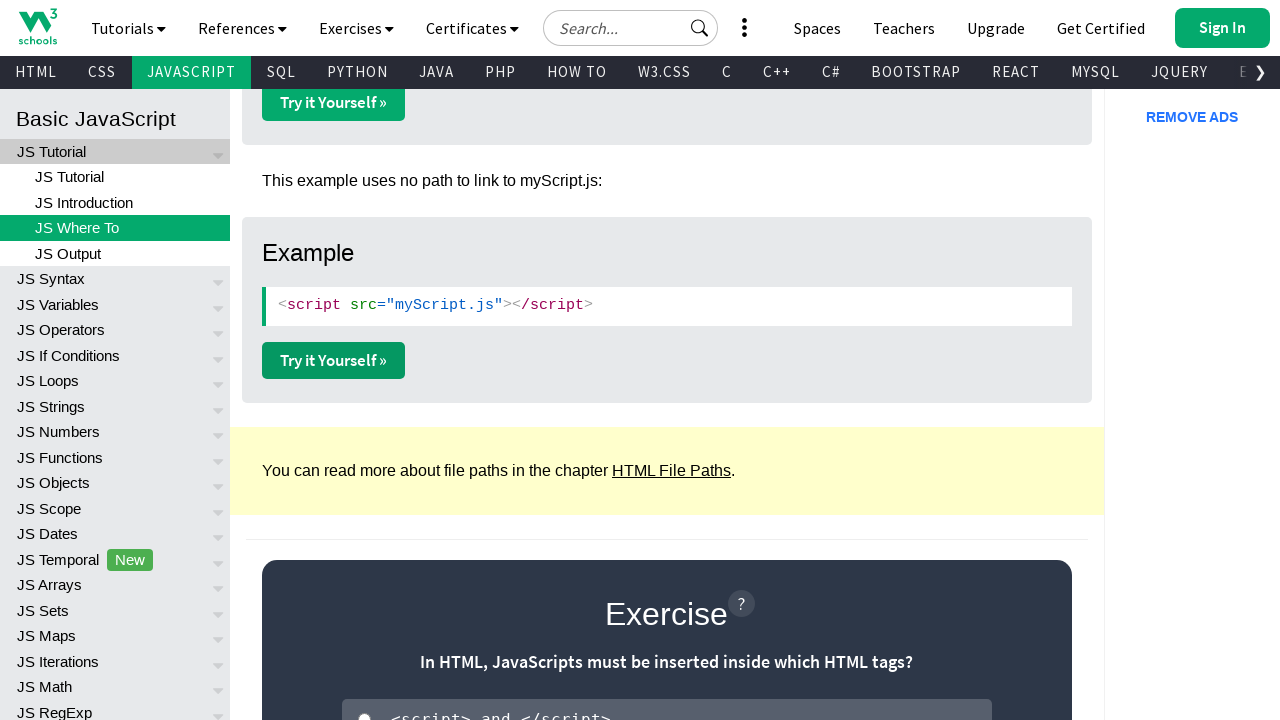

New window opened and page load state reached
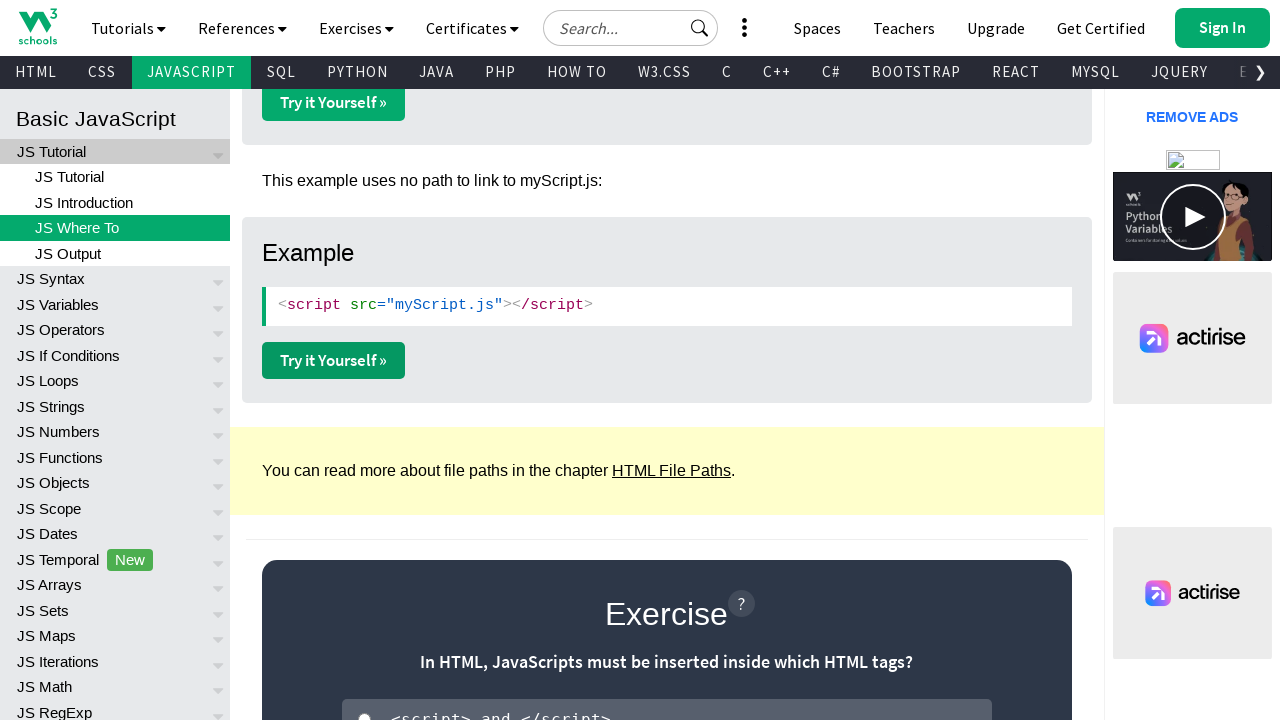

Located iframe with id 'iframeResult'
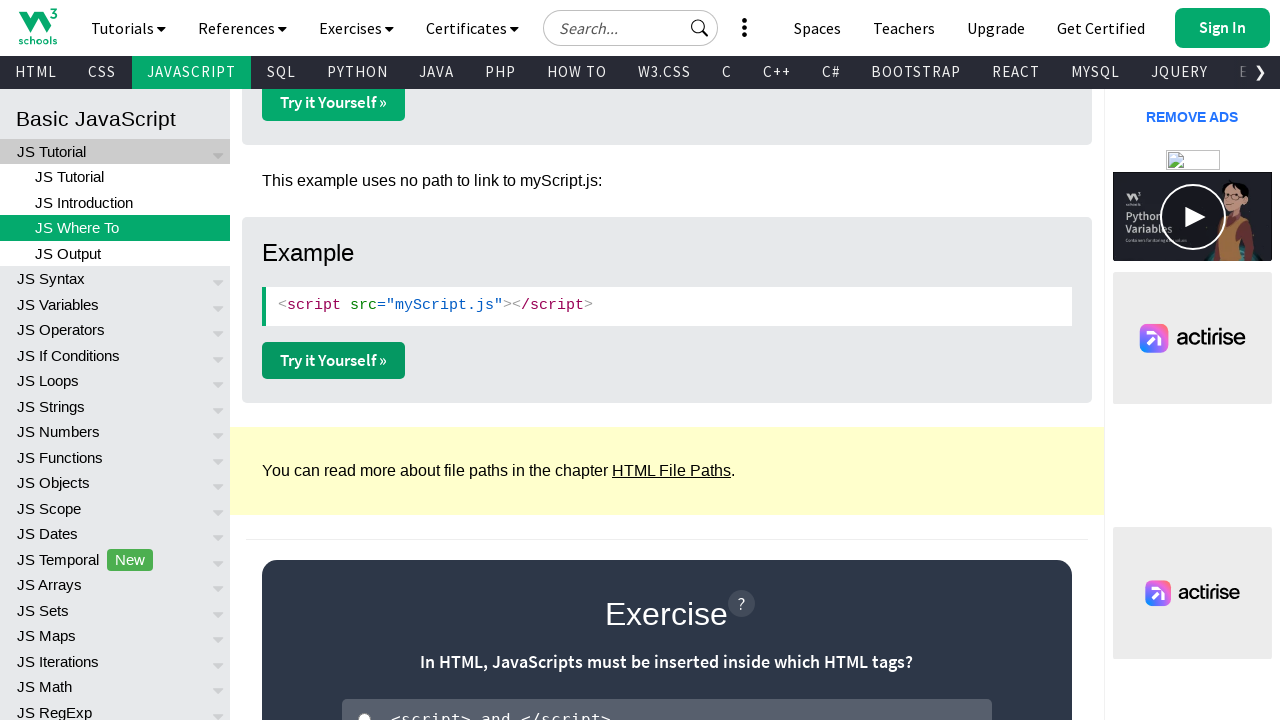

Waited for button element following demo to be visible
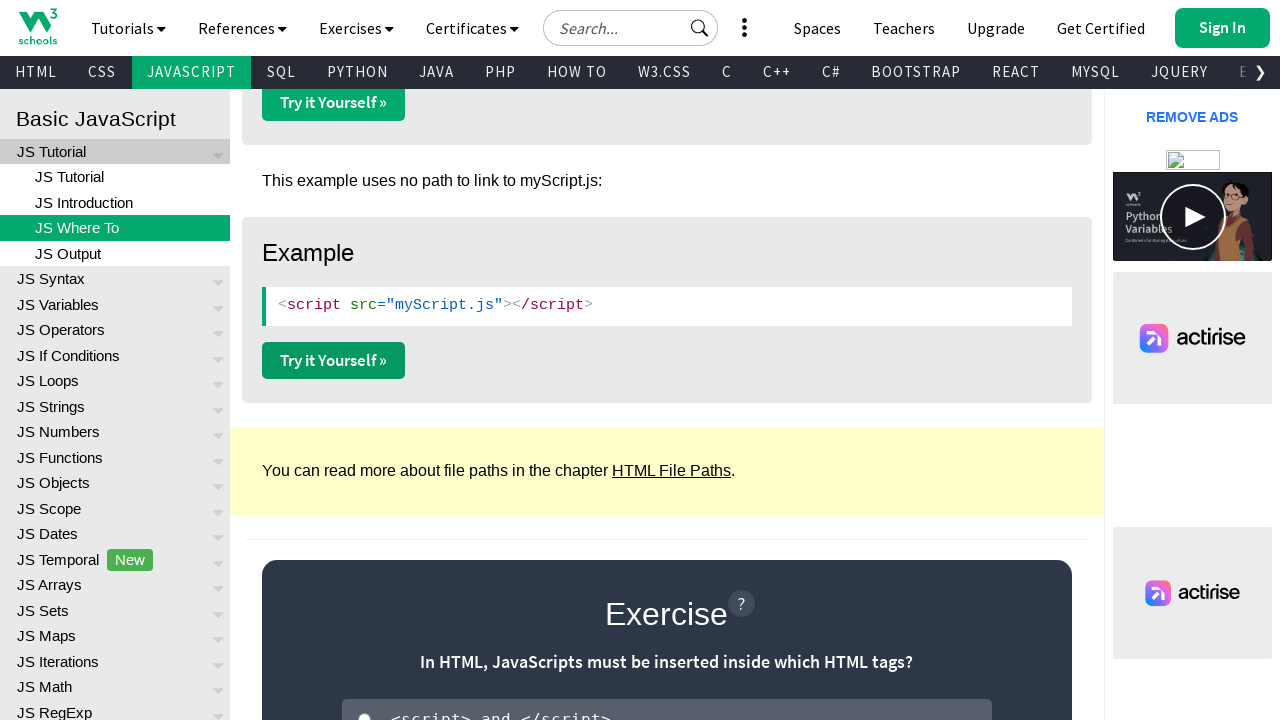

Clicked the demo button inside the iframe at (551, 156) on #iframeResult >> internal:control=enter-frame >> #demo + *
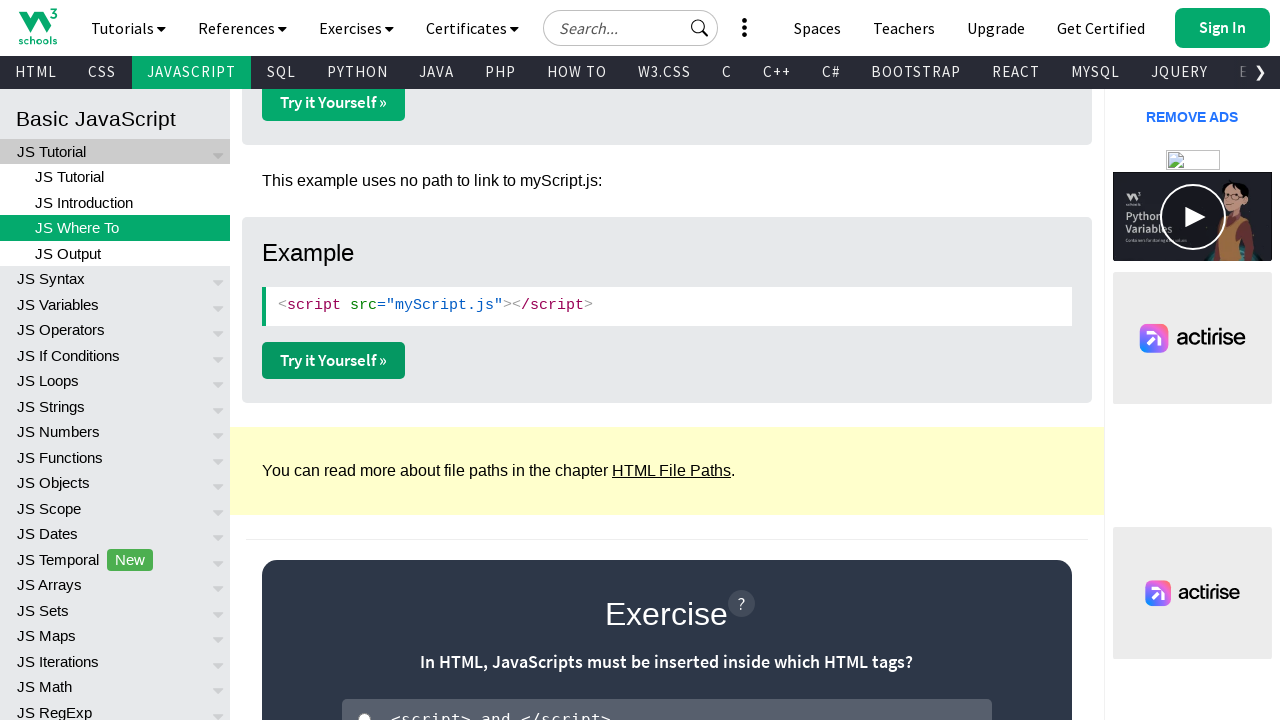

Waited 3 seconds for any effects to complete
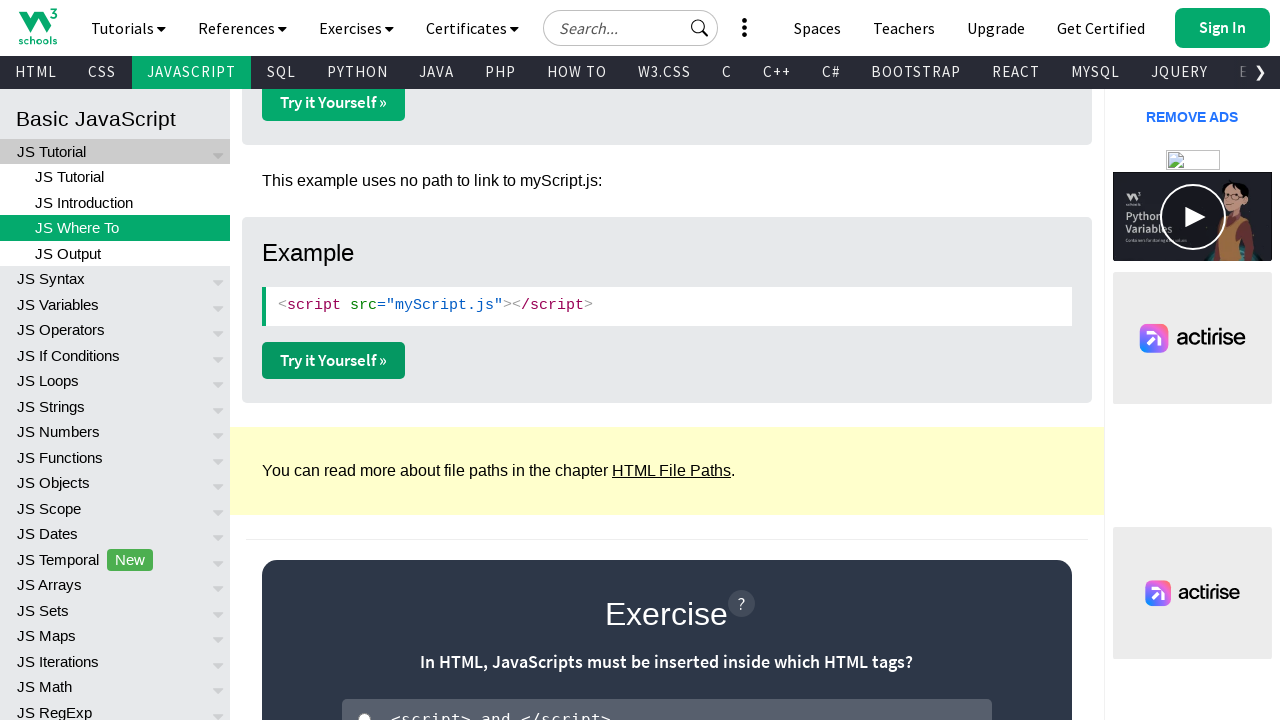

Closed the new window
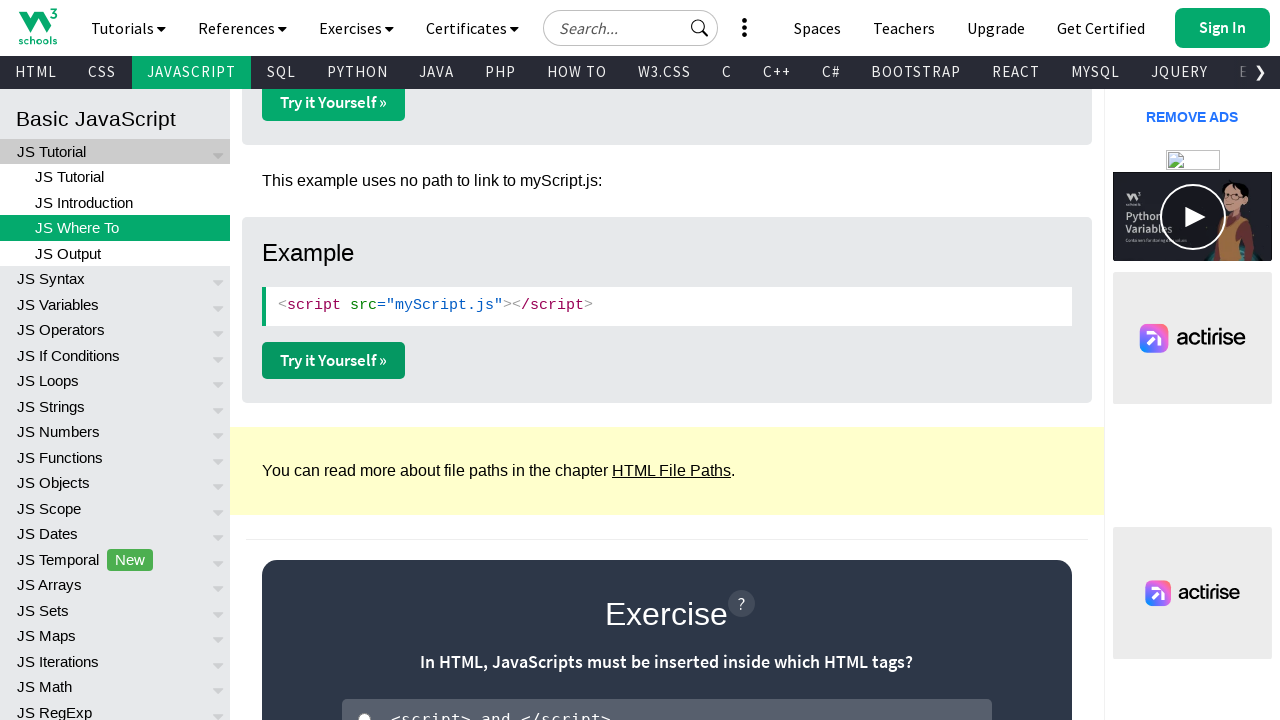

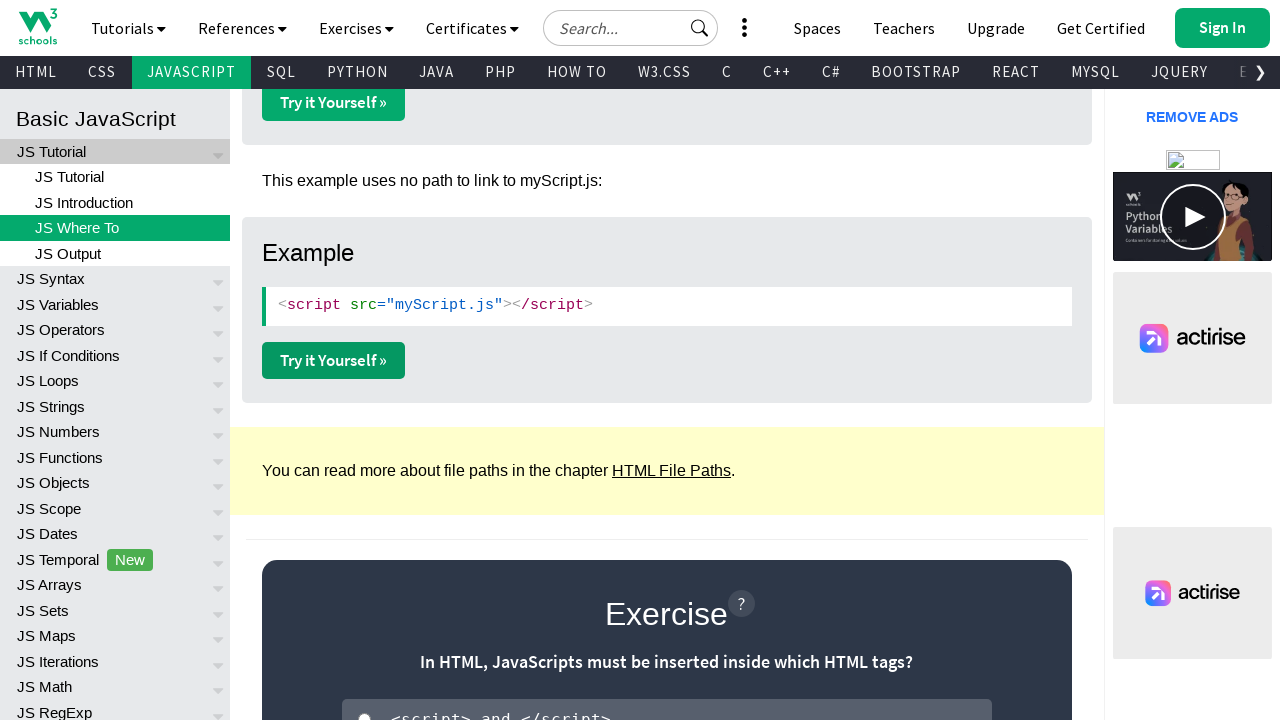